Tests clearing the complete state of all items by unchecking the toggle all checkbox

Starting URL: https://demo.playwright.dev/todomvc

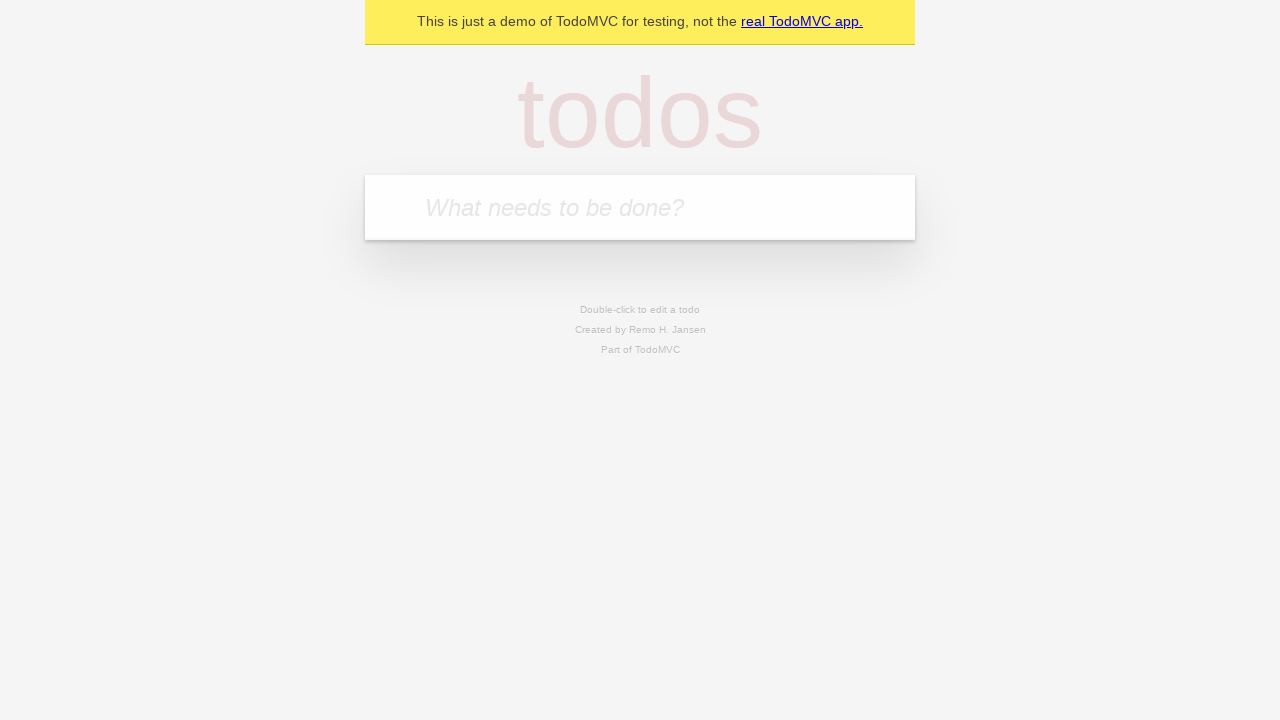

Filled todo input with 'buy some cheese' on internal:attr=[placeholder="What needs to be done?"i]
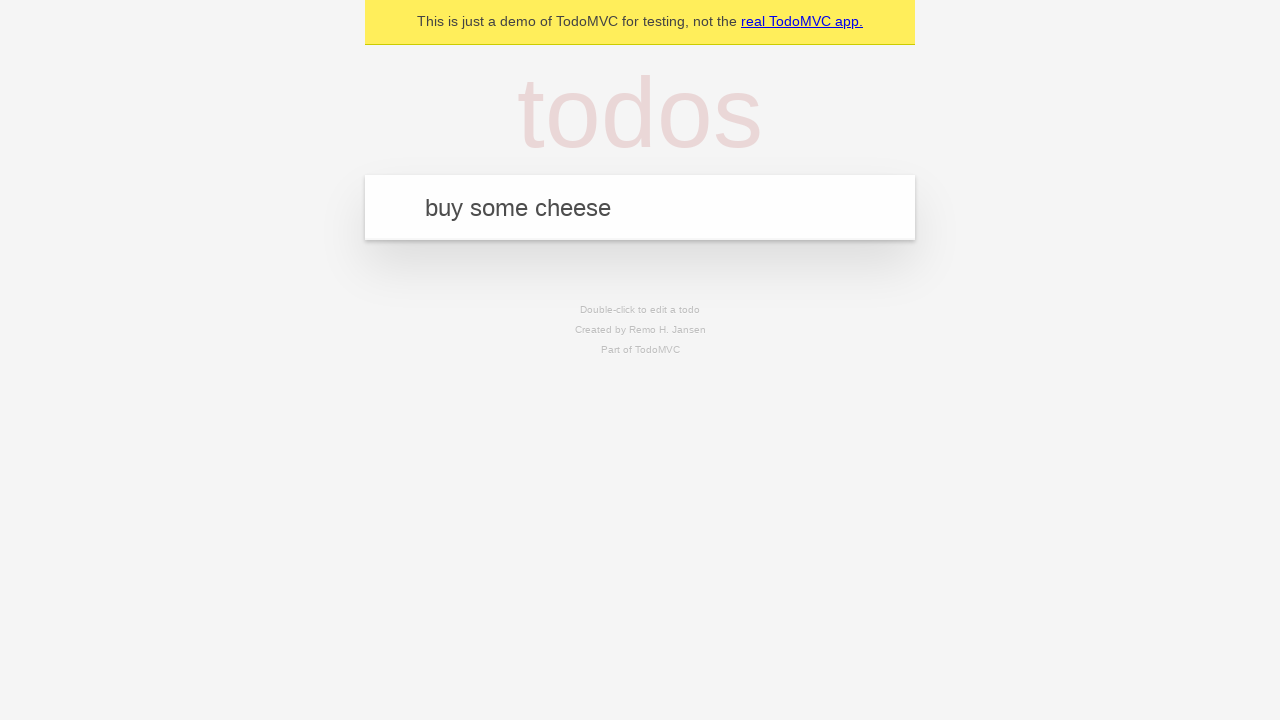

Pressed Enter to create todo 'buy some cheese' on internal:attr=[placeholder="What needs to be done?"i]
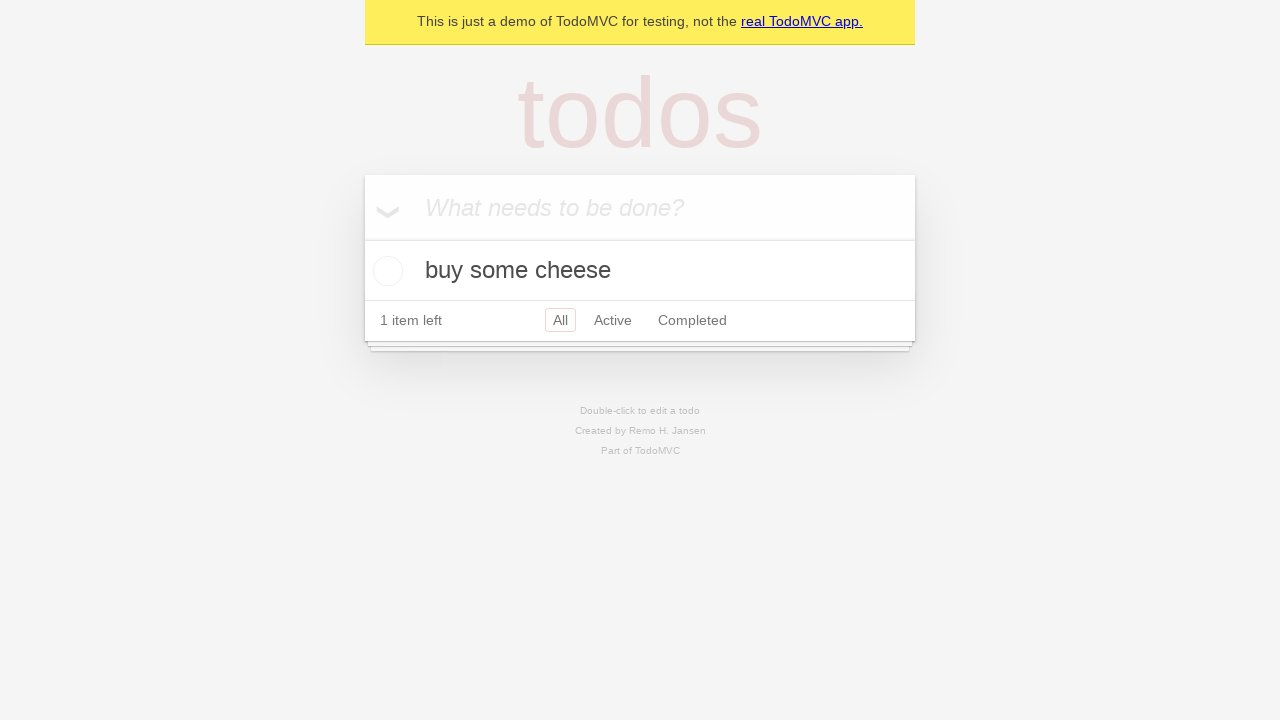

Filled todo input with 'feed the cat' on internal:attr=[placeholder="What needs to be done?"i]
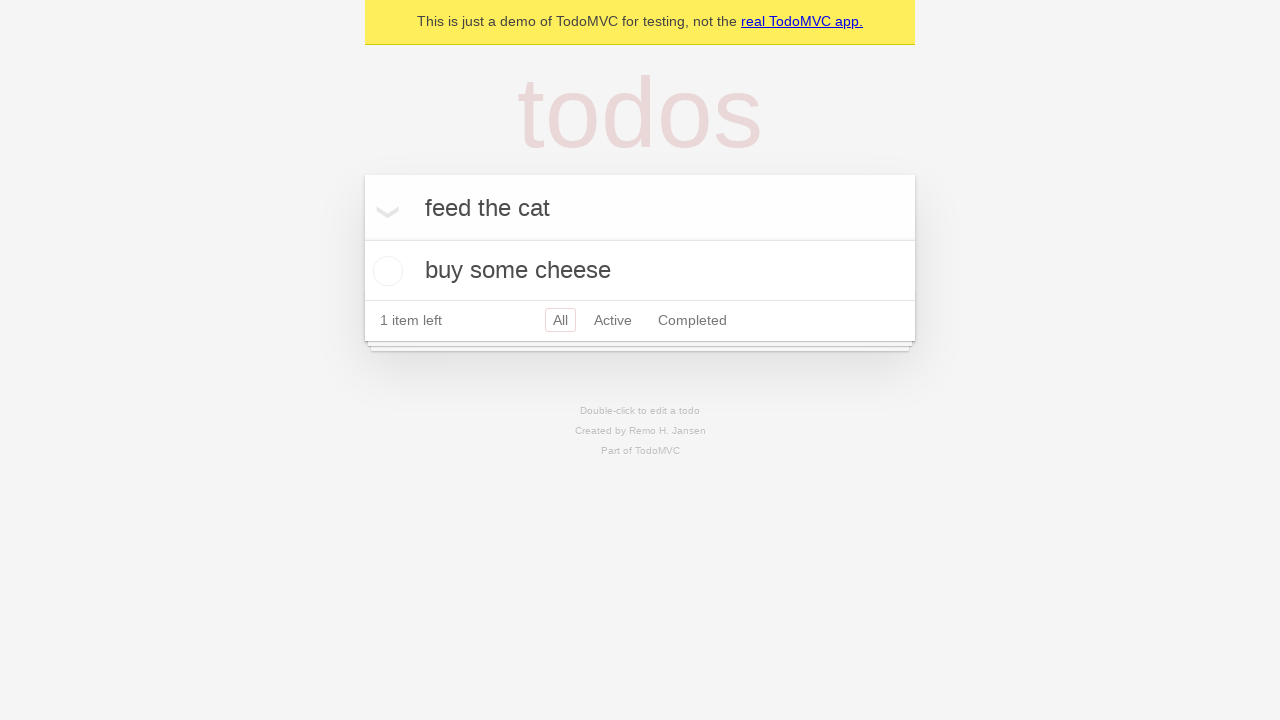

Pressed Enter to create todo 'feed the cat' on internal:attr=[placeholder="What needs to be done?"i]
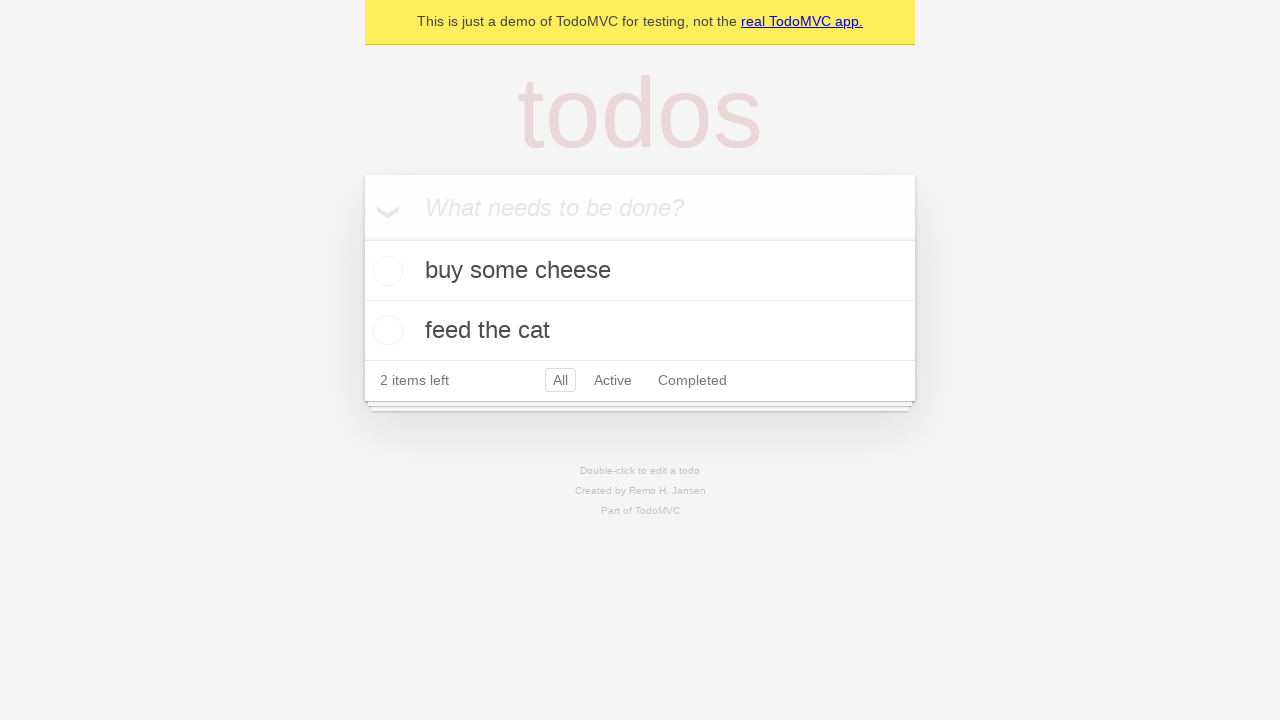

Filled todo input with 'book a doctors appointment' on internal:attr=[placeholder="What needs to be done?"i]
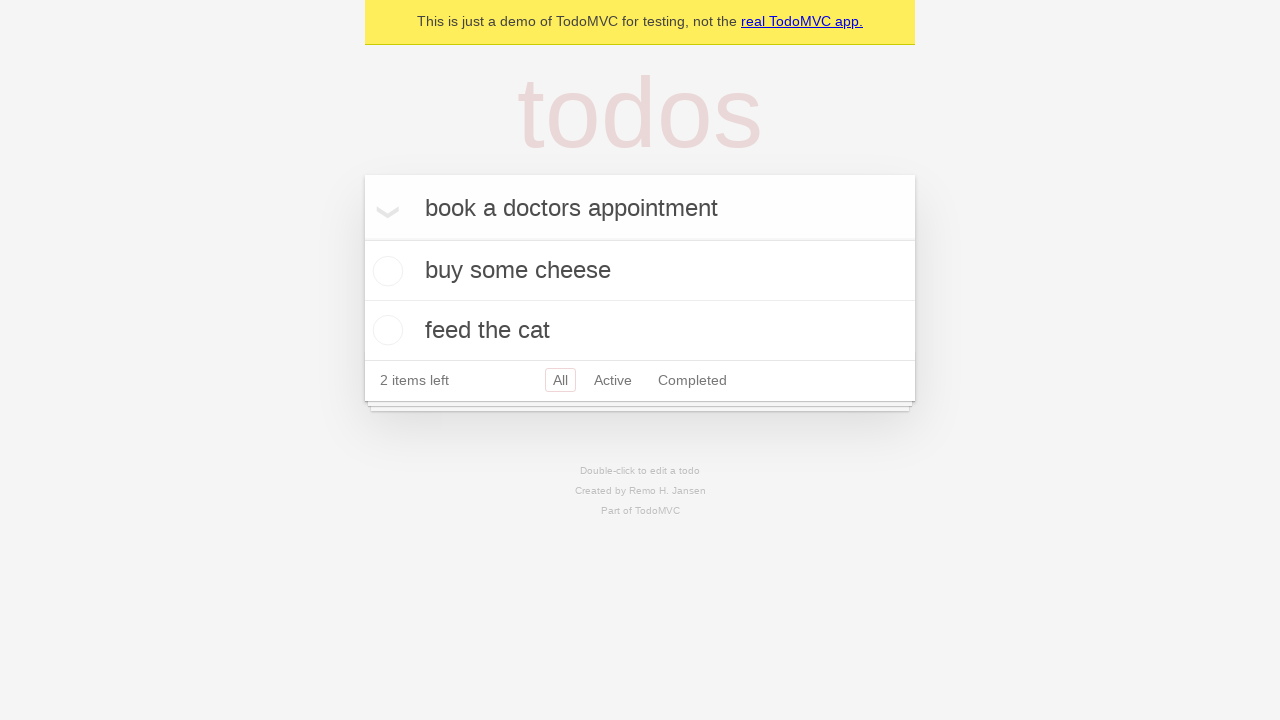

Pressed Enter to create todo 'book a doctors appointment' on internal:attr=[placeholder="What needs to be done?"i]
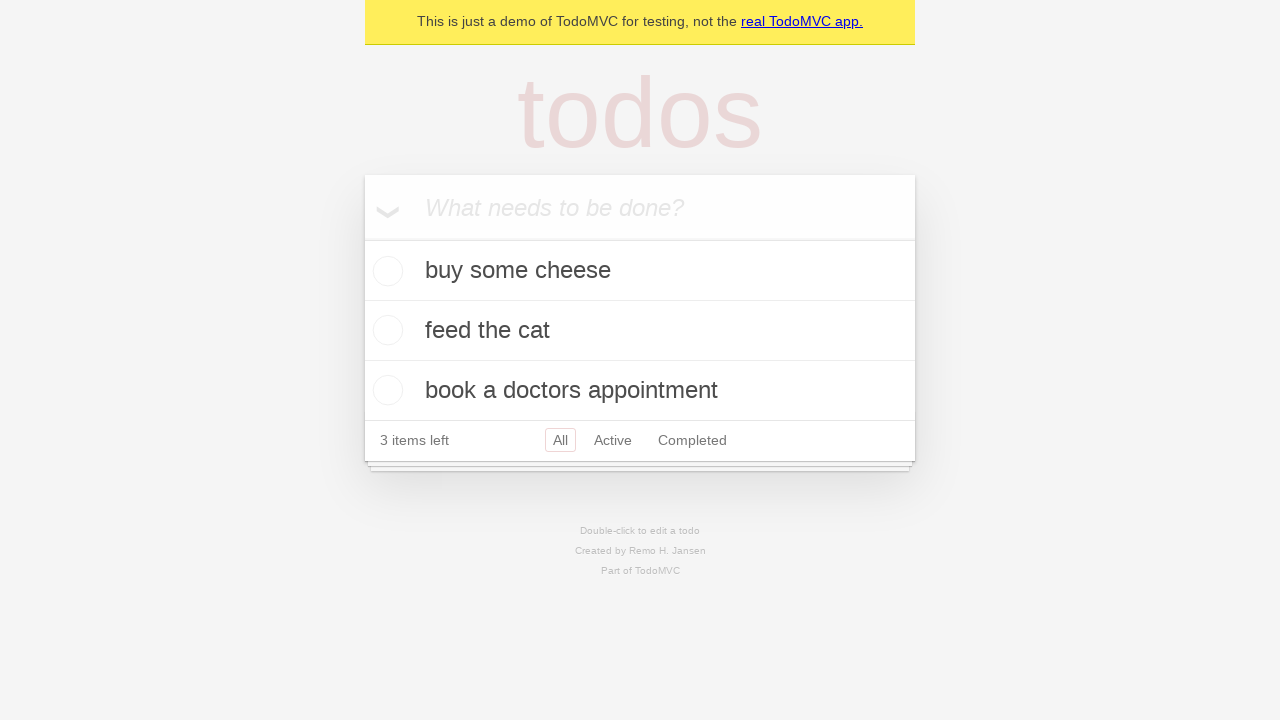

Checked toggle all checkbox to mark all items as complete at (362, 238) on internal:label="Mark all as complete"i
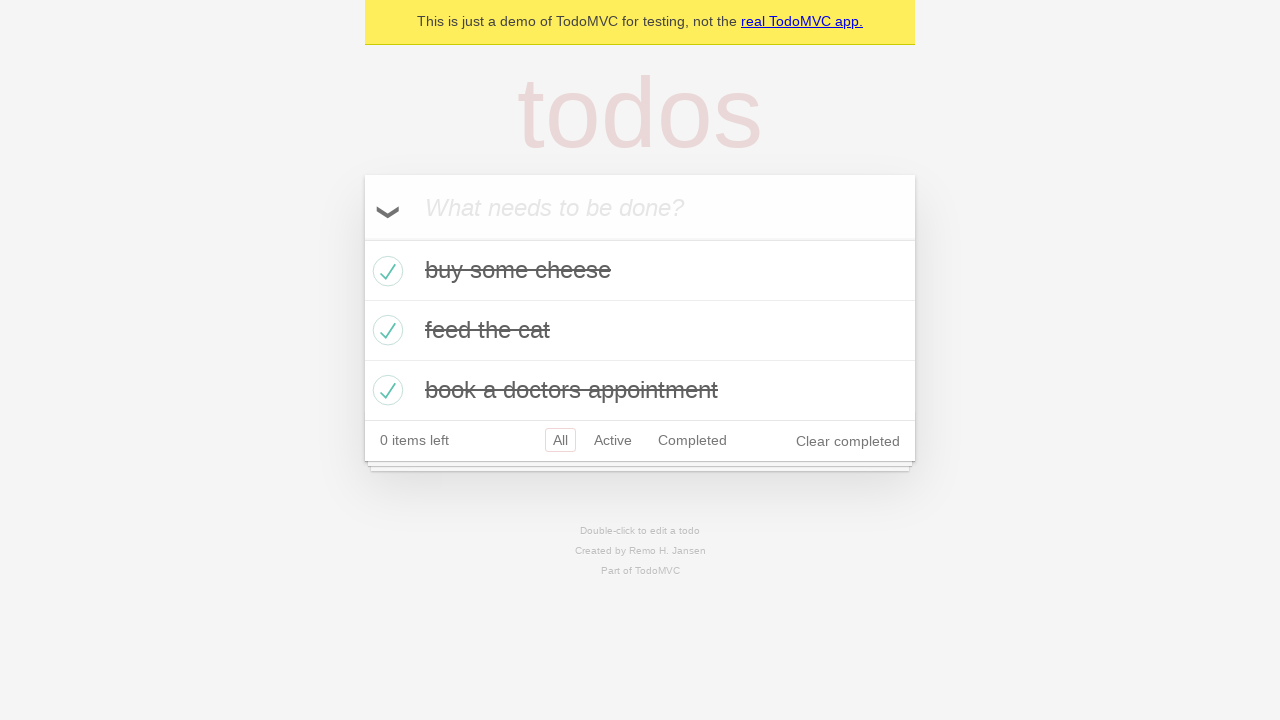

Unchecked toggle all checkbox to clear completion state of all items at (362, 238) on internal:label="Mark all as complete"i
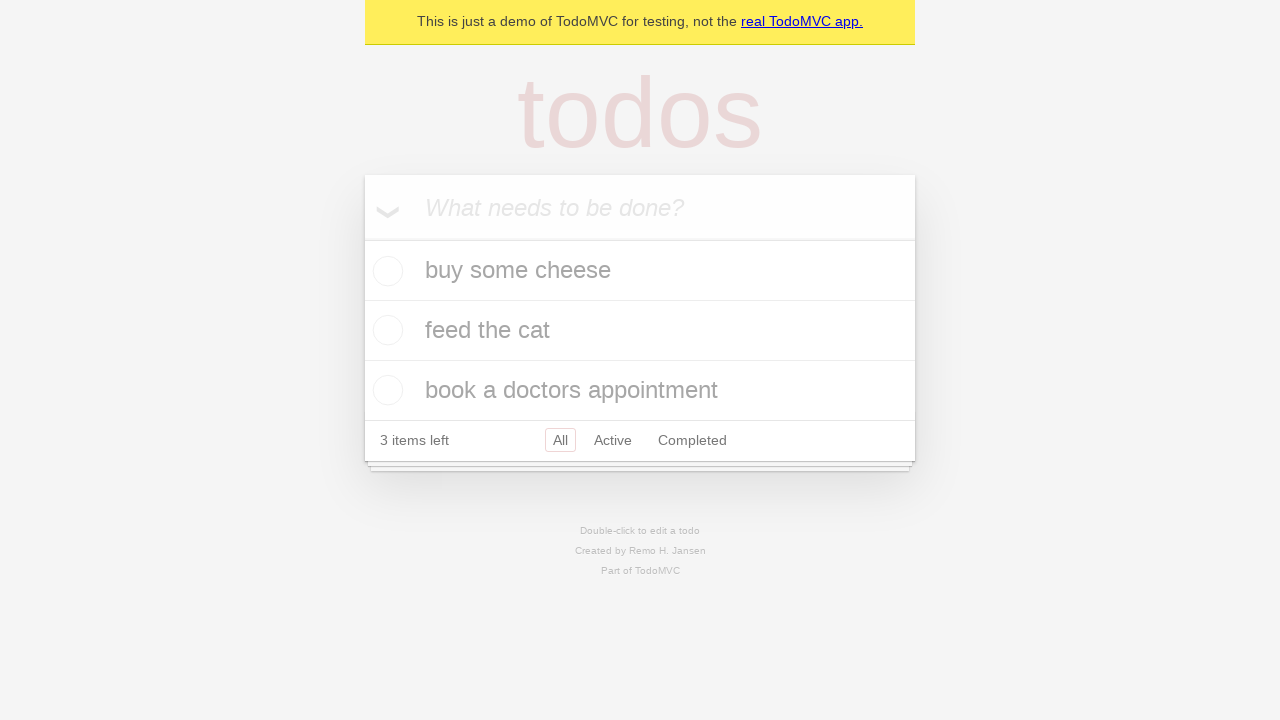

Verified that no items have the completed class
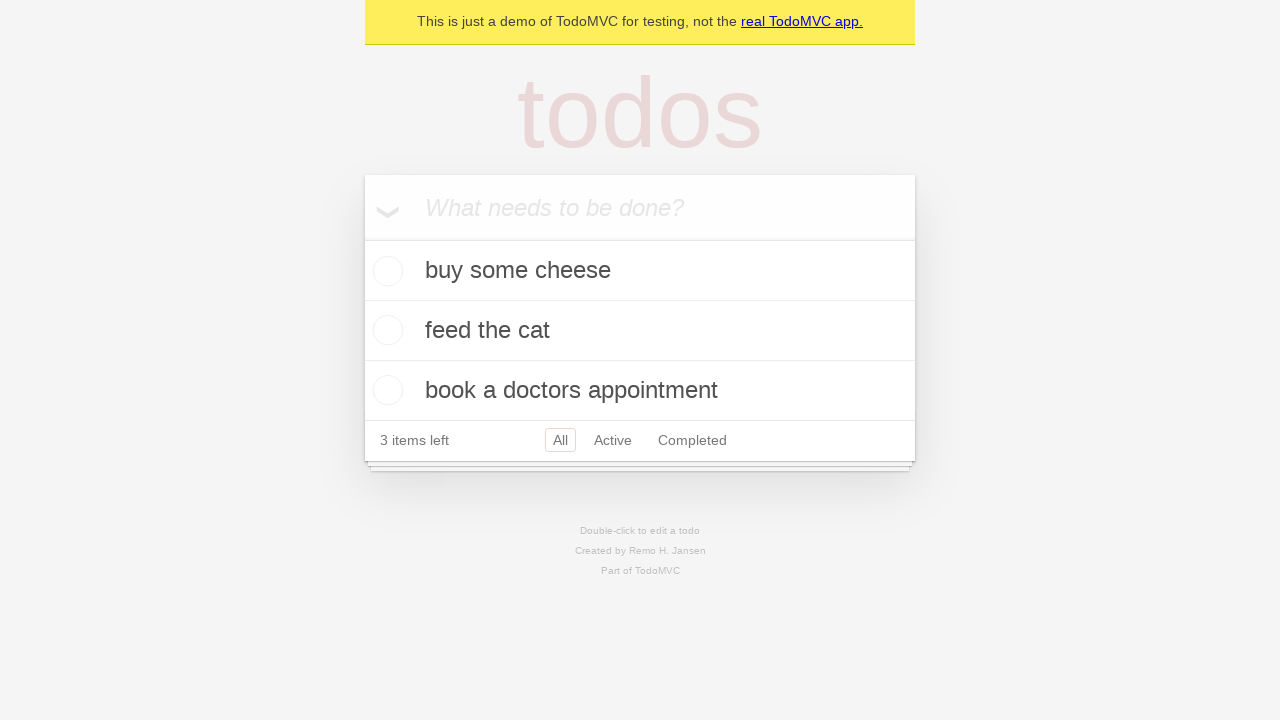

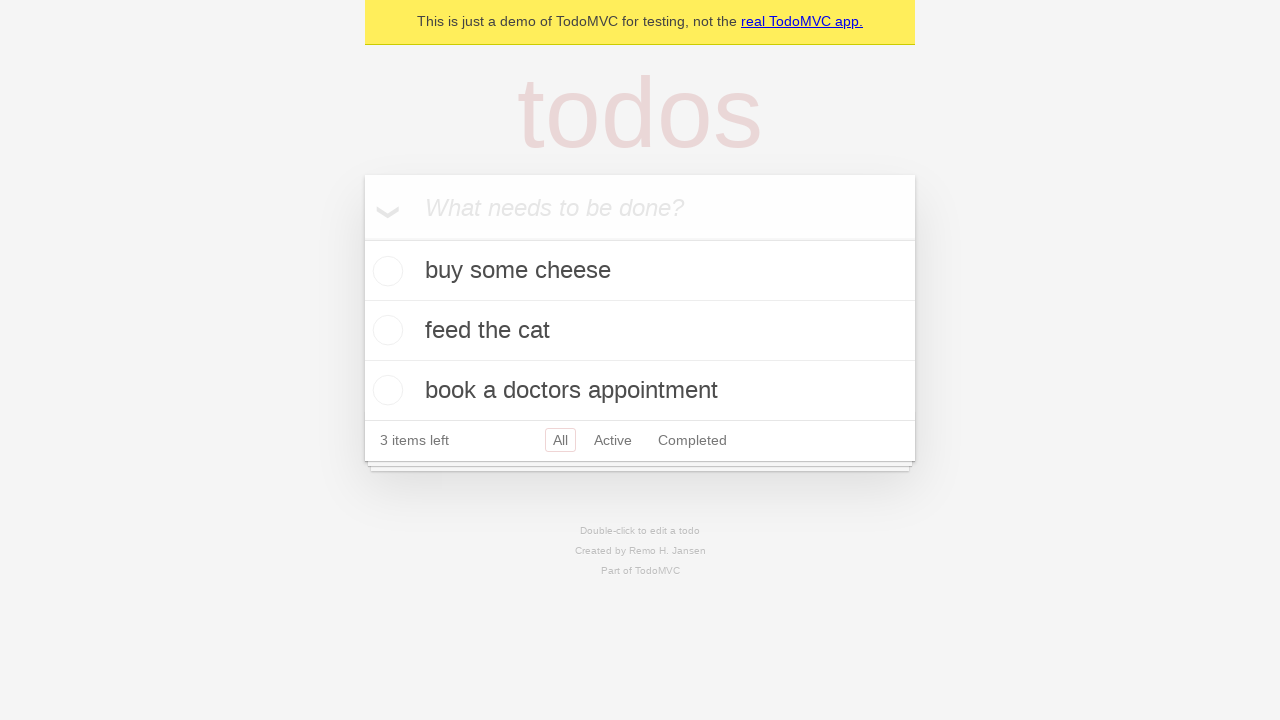